Tests navigation to the Checkboxes page by clicking the Checkboxes link on the main page and verifying the URL changes correctly.

Starting URL: http://the-internet.herokuapp.com/

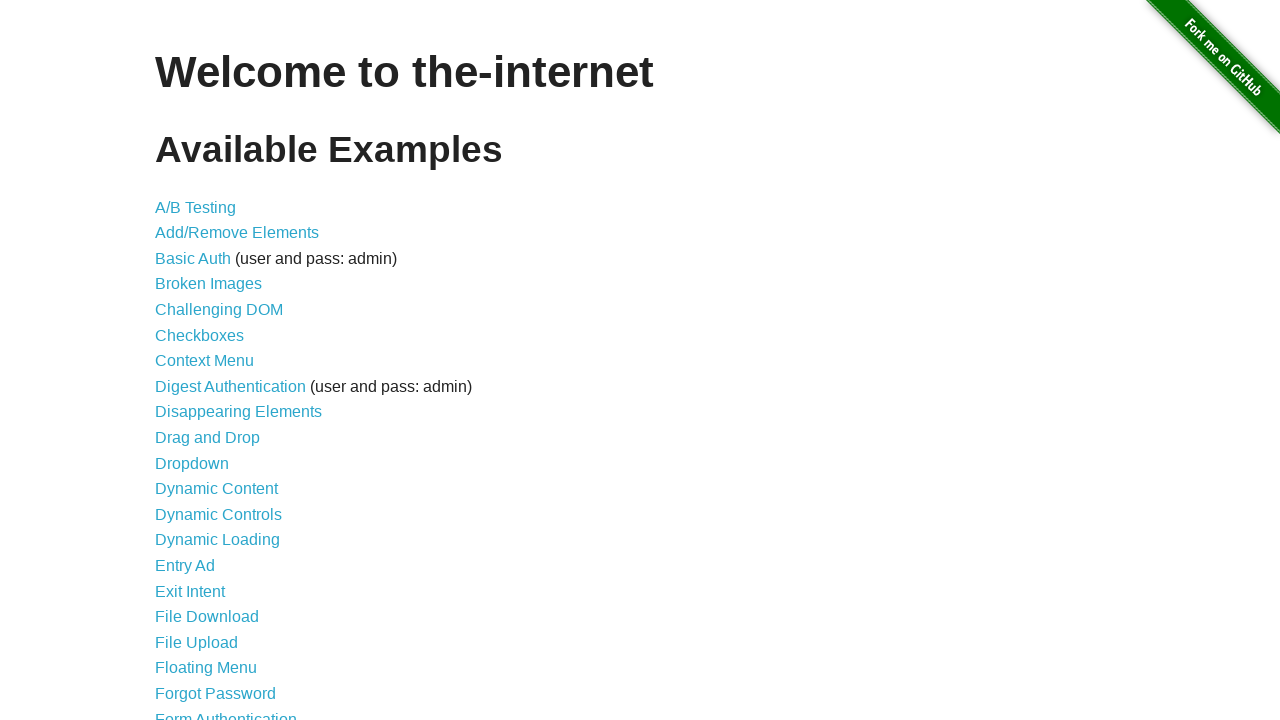

Waited for Checkboxes link to be visible on main page
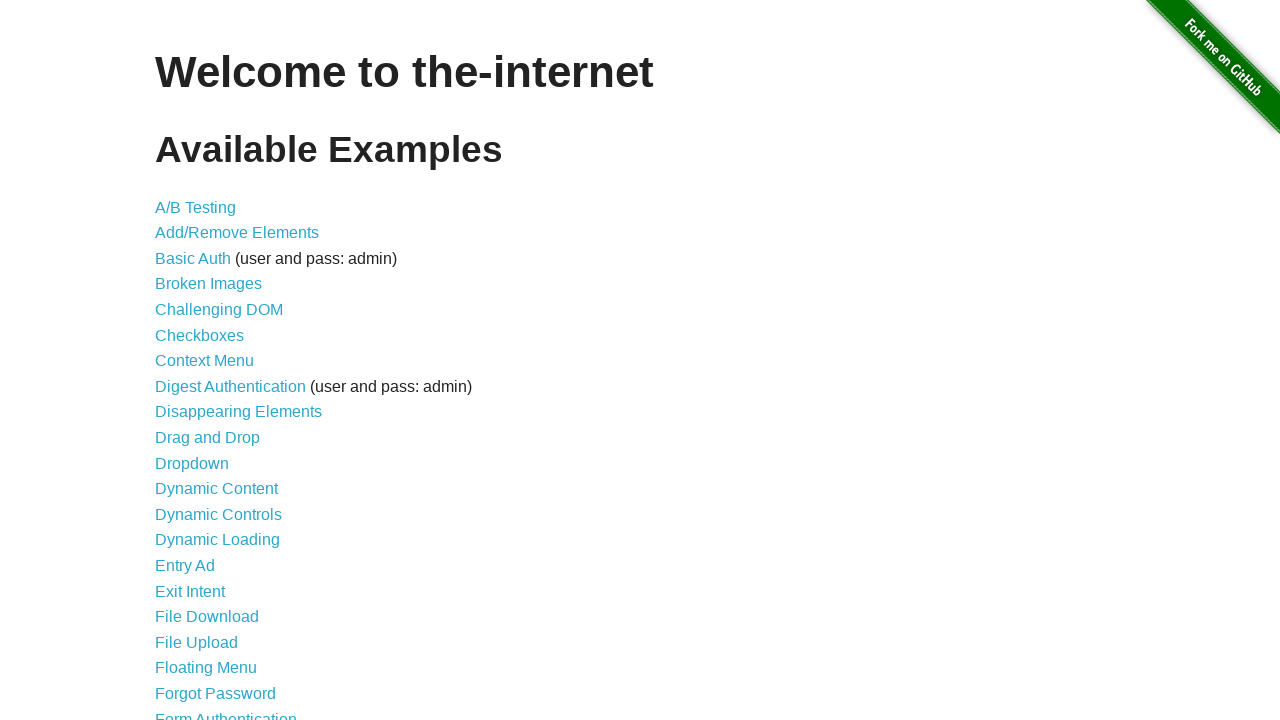

Clicked Checkboxes link at (200, 335) on text=Checkboxes
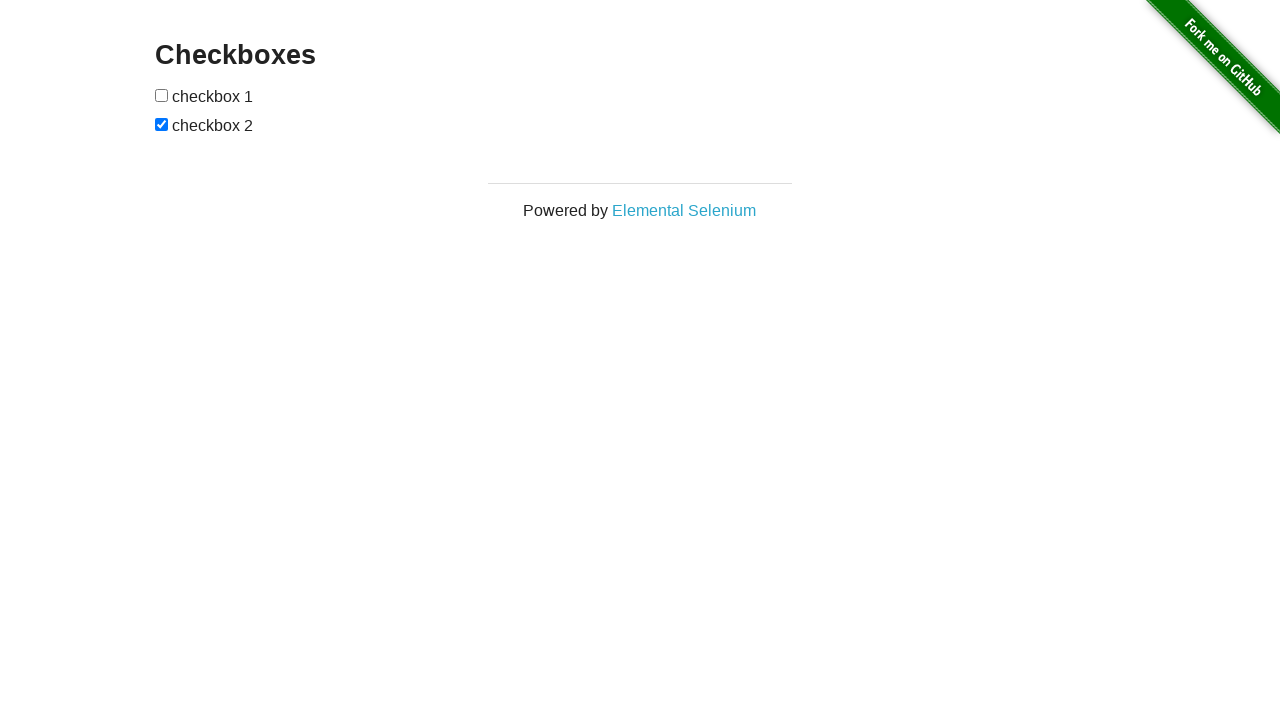

Verified navigation to checkboxes page - URL changed correctly
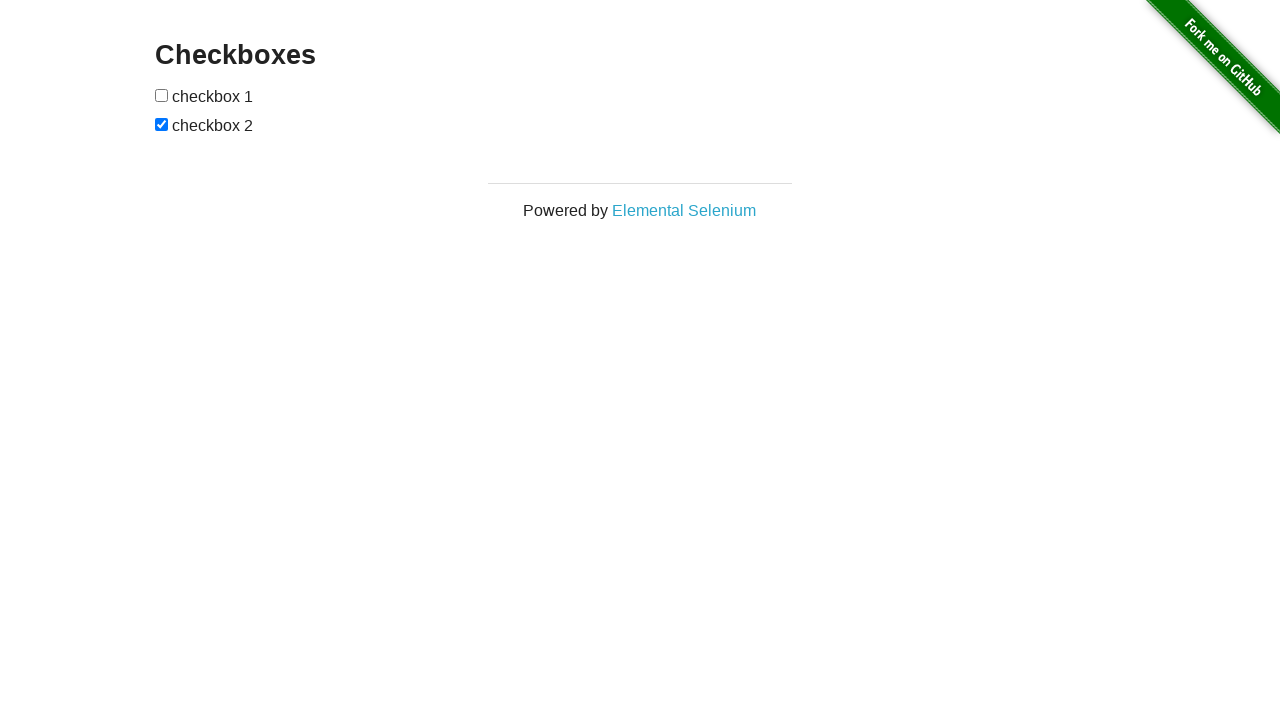

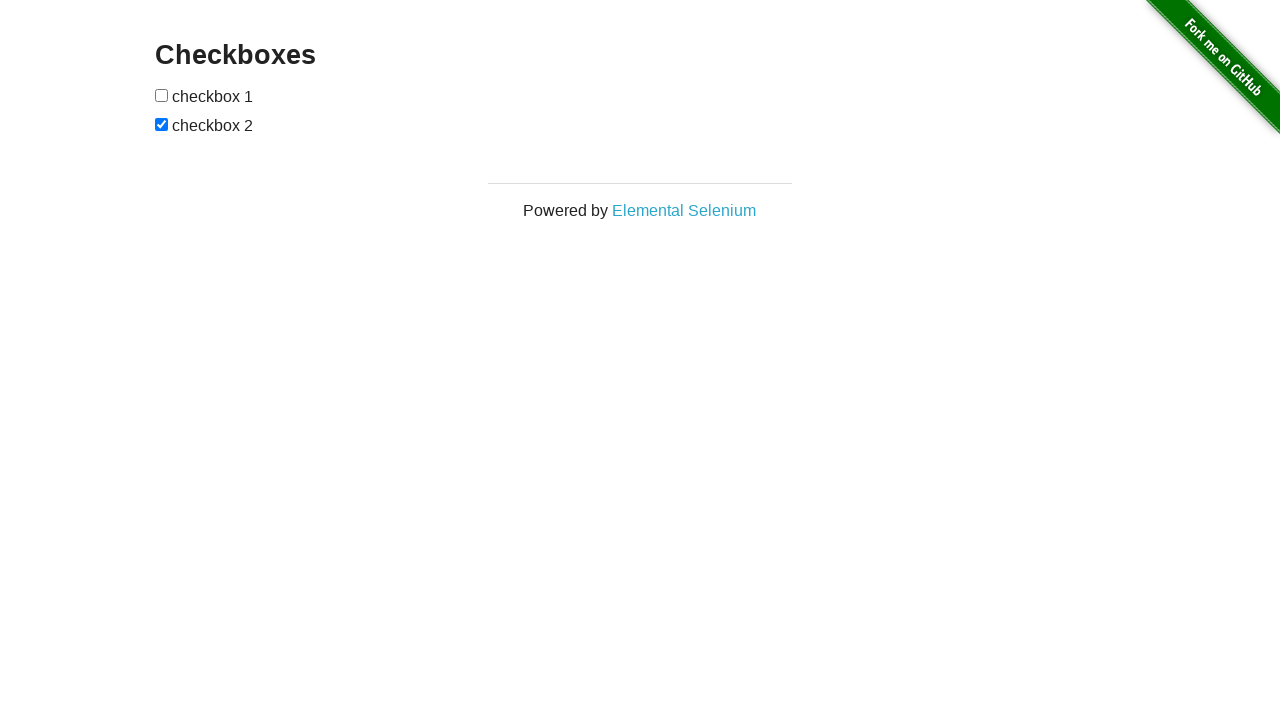